Tests alert handling by clicking a confirm button and accepting the JavaScript confirm dialog

Starting URL: https://demoqa.com/alerts

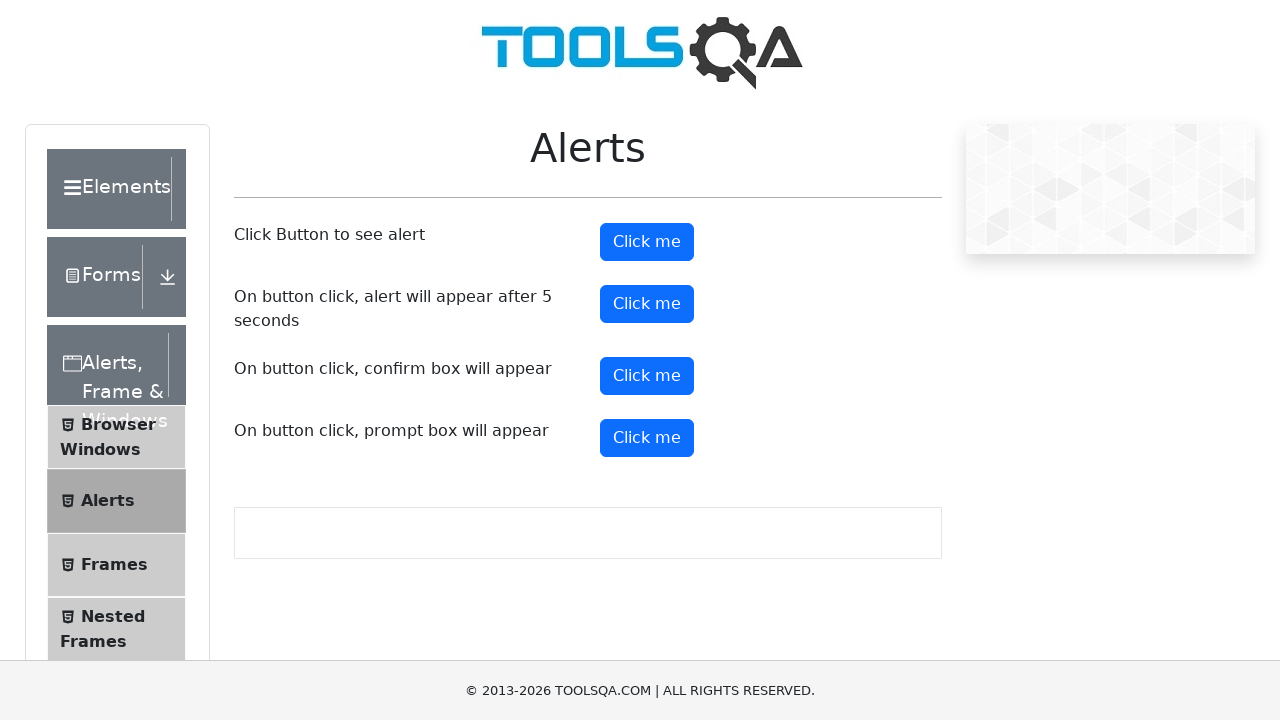

Set up dialog handler to accept JavaScript confirm dialogs
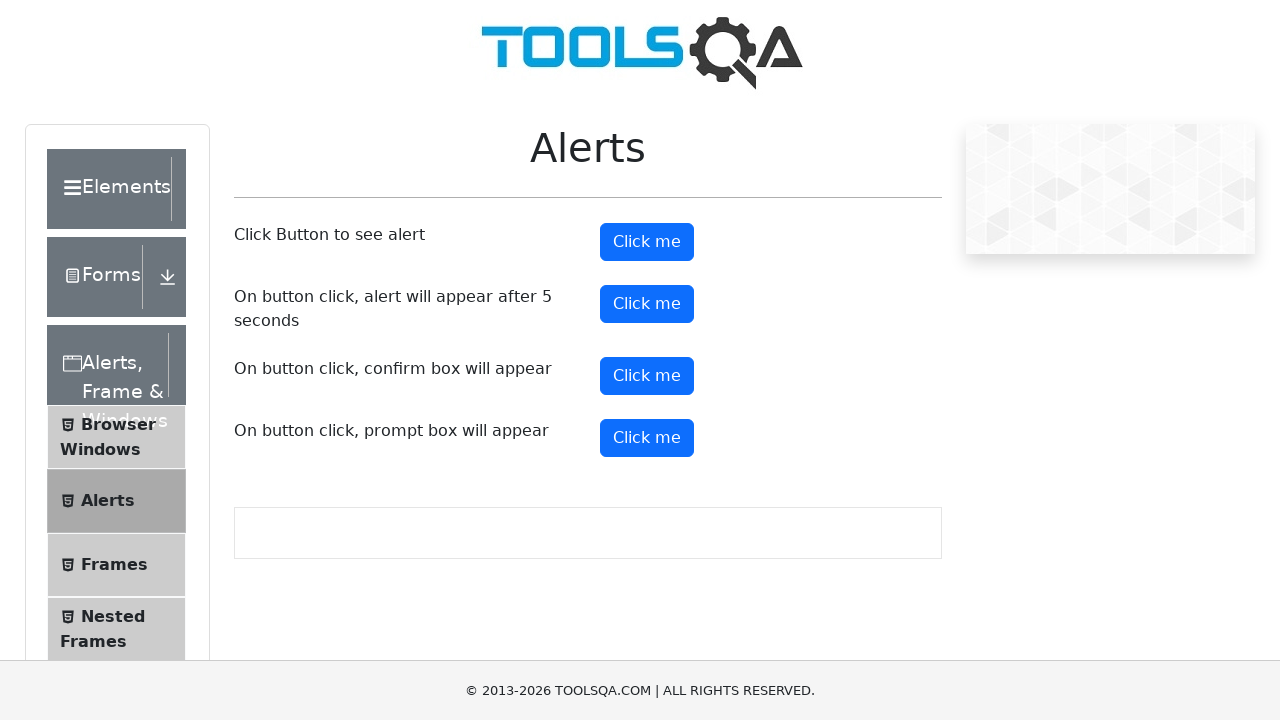

Clicked the confirm button to trigger the JavaScript alert at (647, 376) on #confirmButton
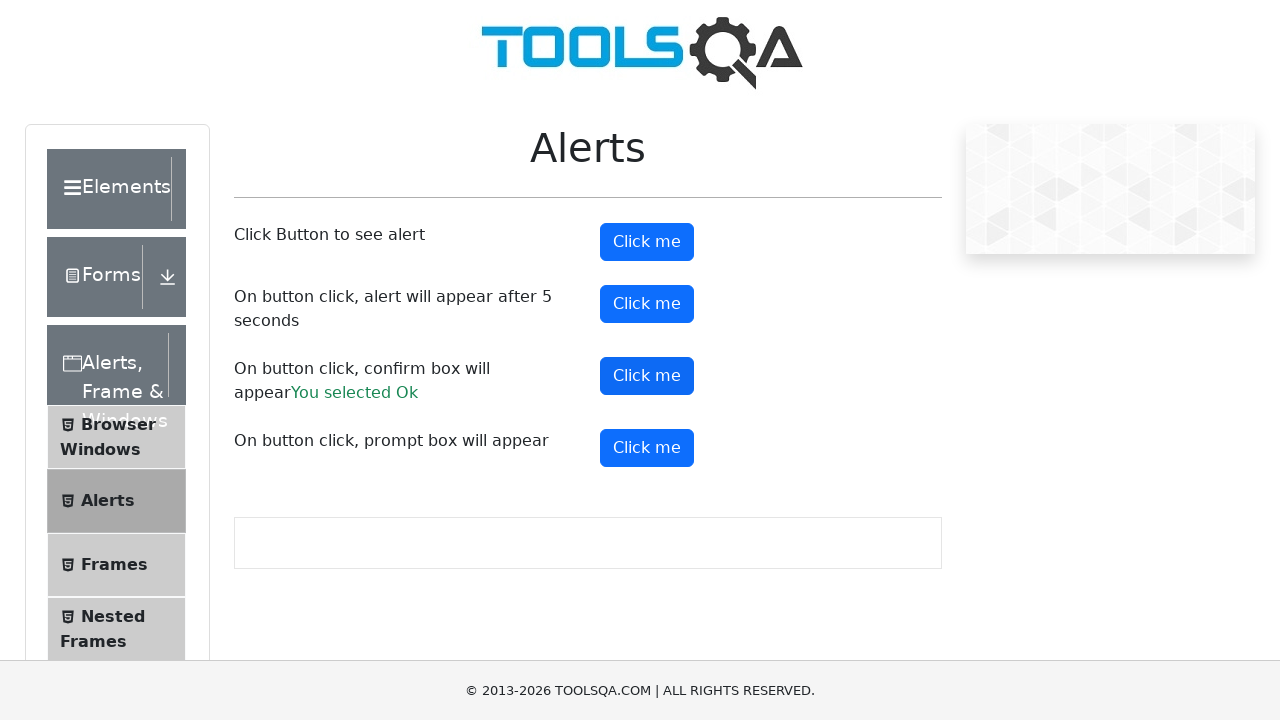

Waited 200ms for the alert action to complete
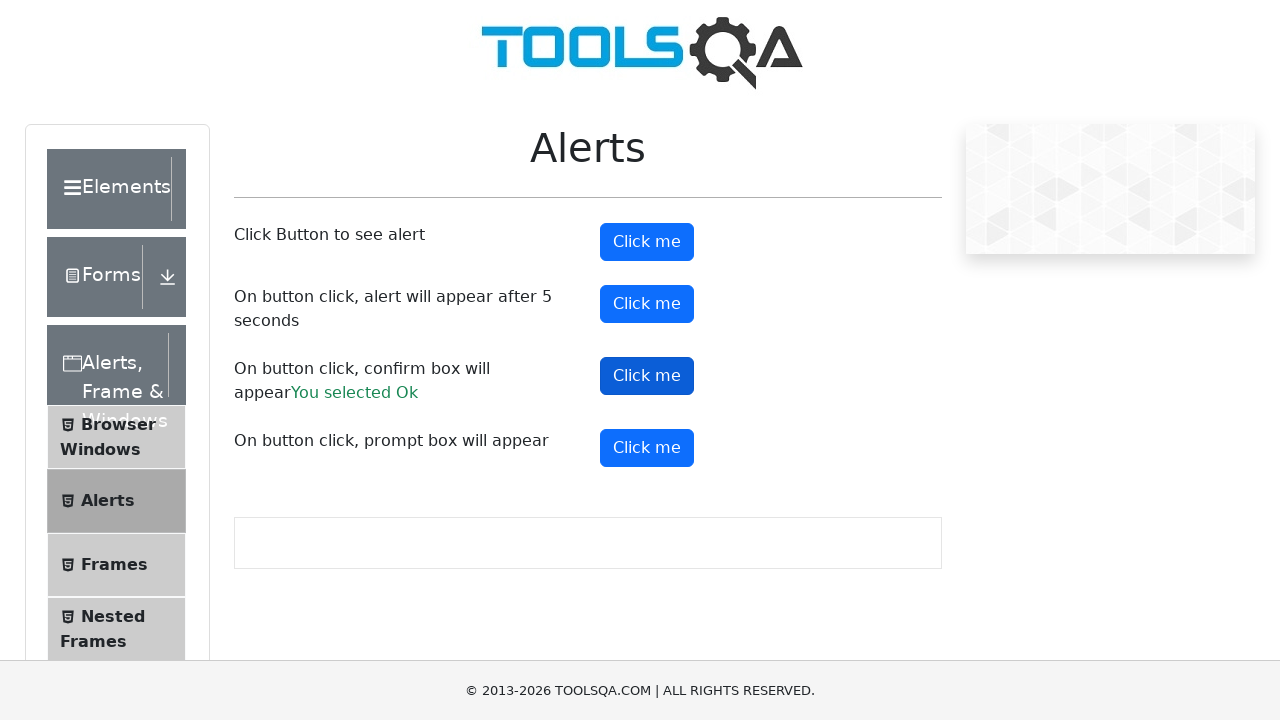

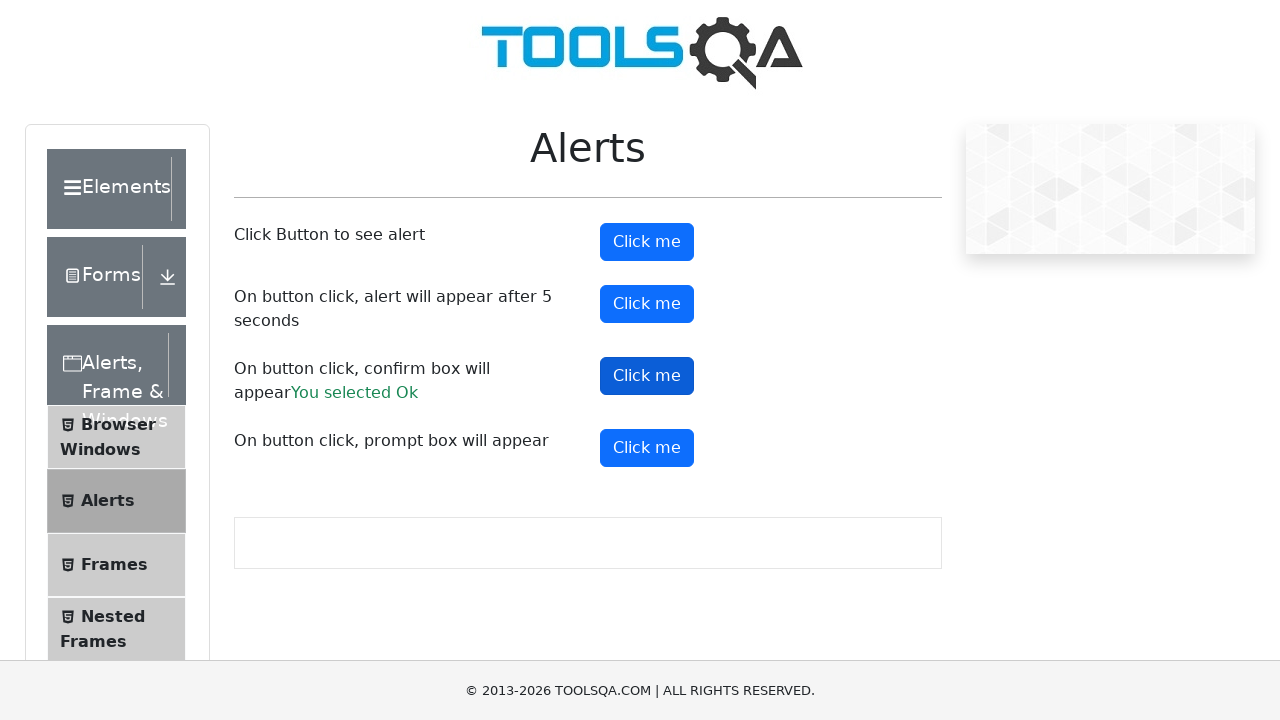